Tests checkbox interaction on jQuery UI demo page by selecting all unselected checkboxes within an iframe

Starting URL: https://jqueryui.com/checkboxradio/#product-selector

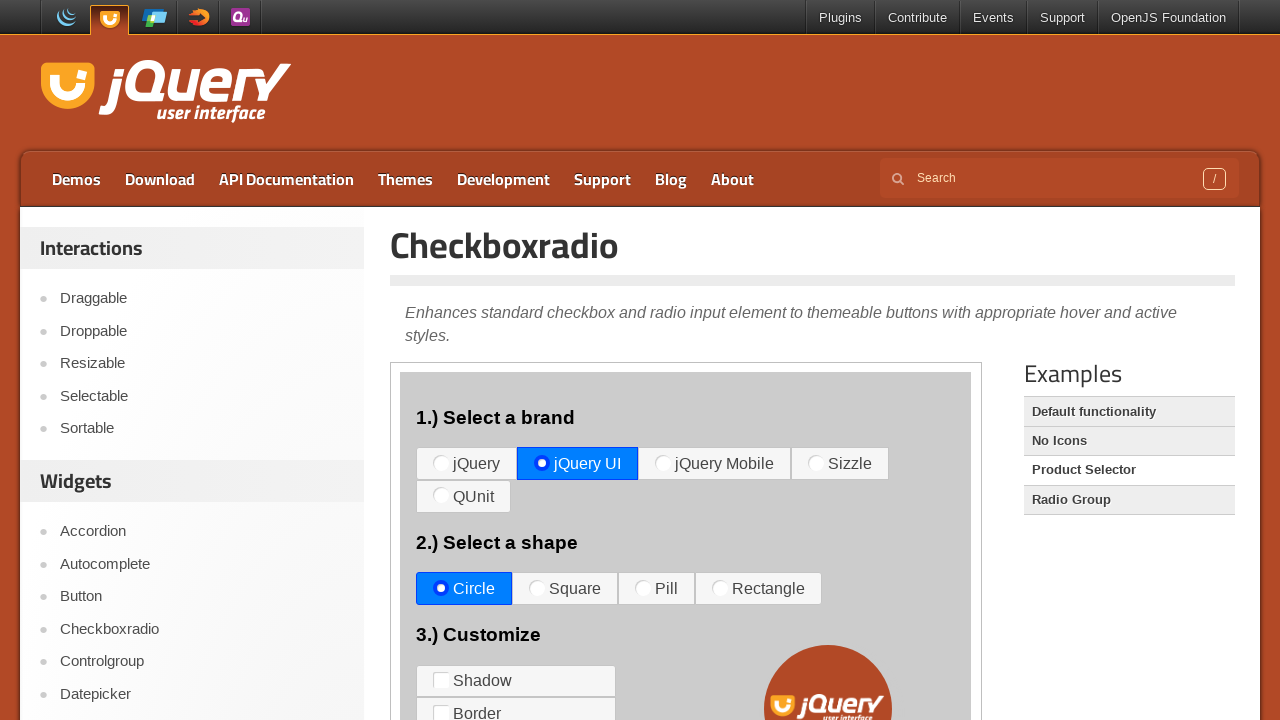

Navigated to jQuery UI checkbox demo page
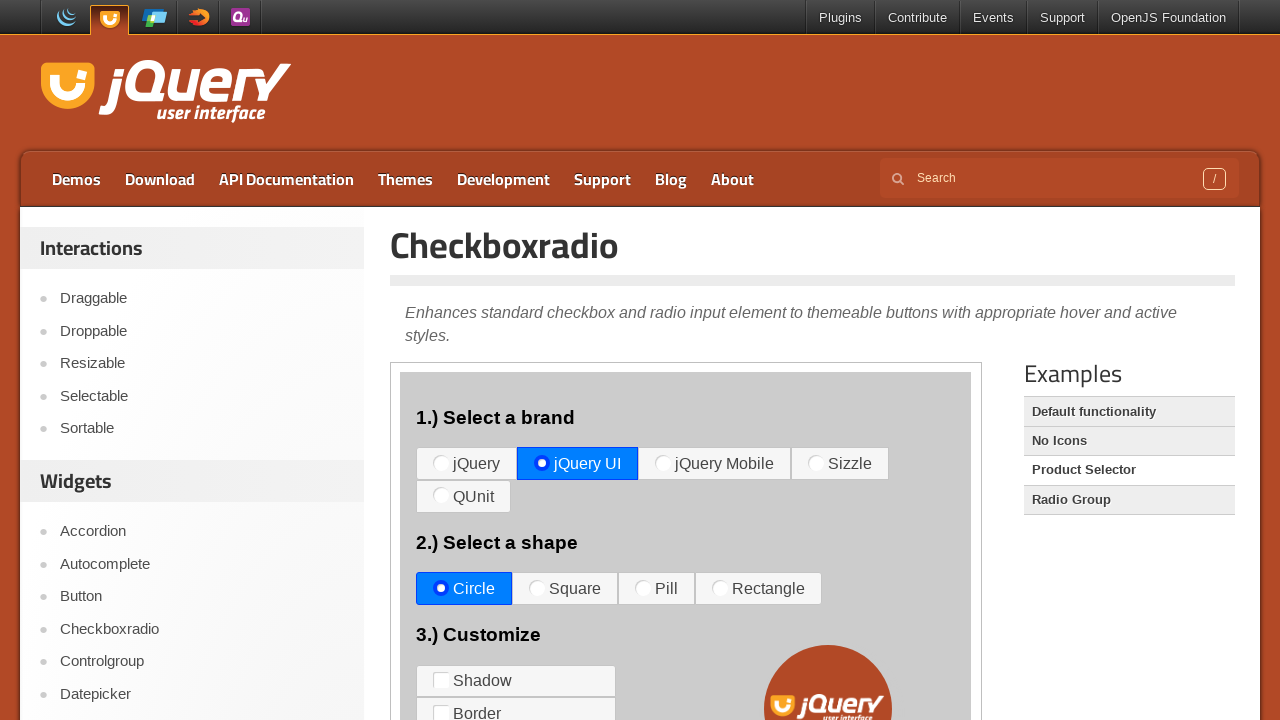

Located and switched to iframe containing checkbox demo
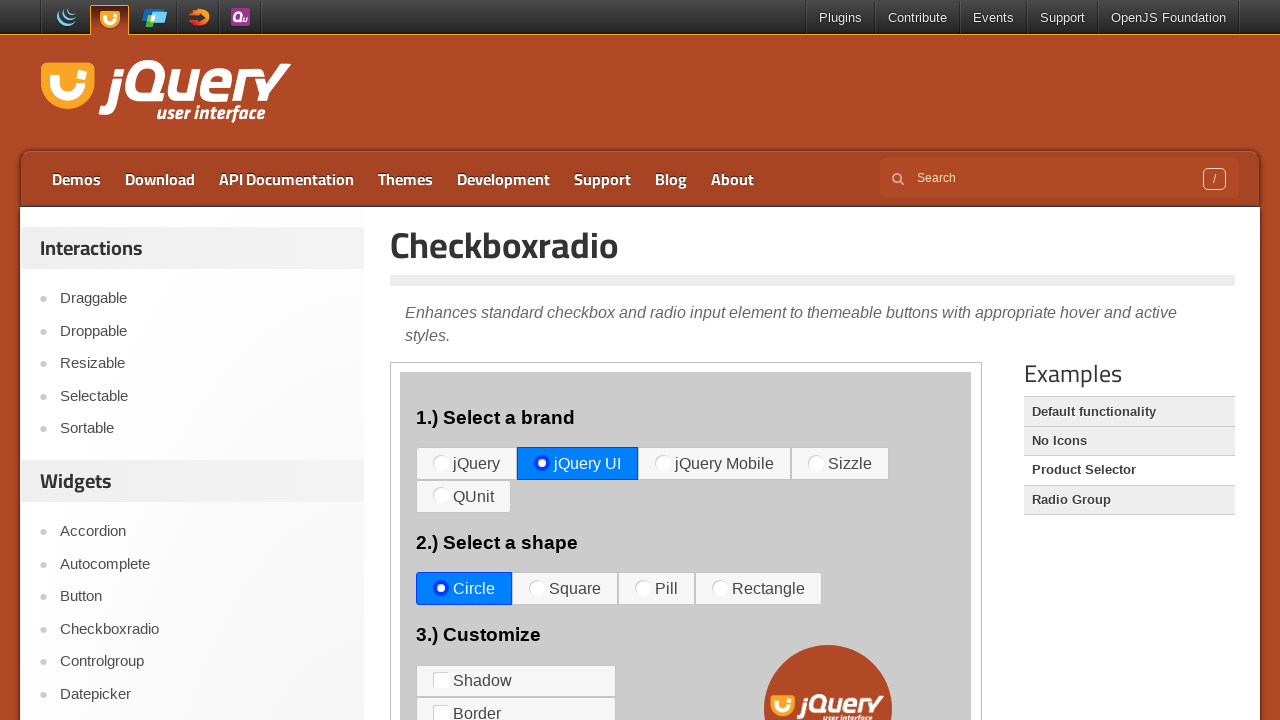

Found all checkbox elements in the iframe
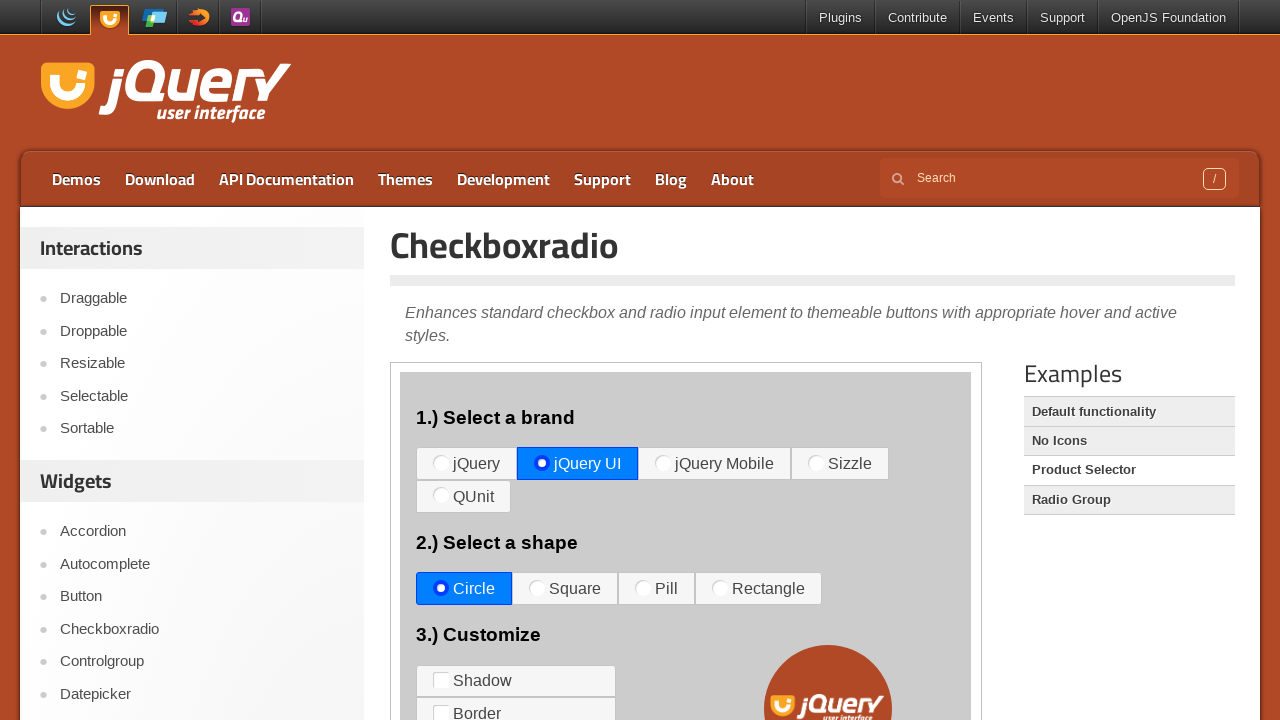

Clicked an unselected checkbox to select it at (441, 680) on iframe >> nth=0 >> internal:control=enter-frame >> xpath=/html/body/div/div[3]/d
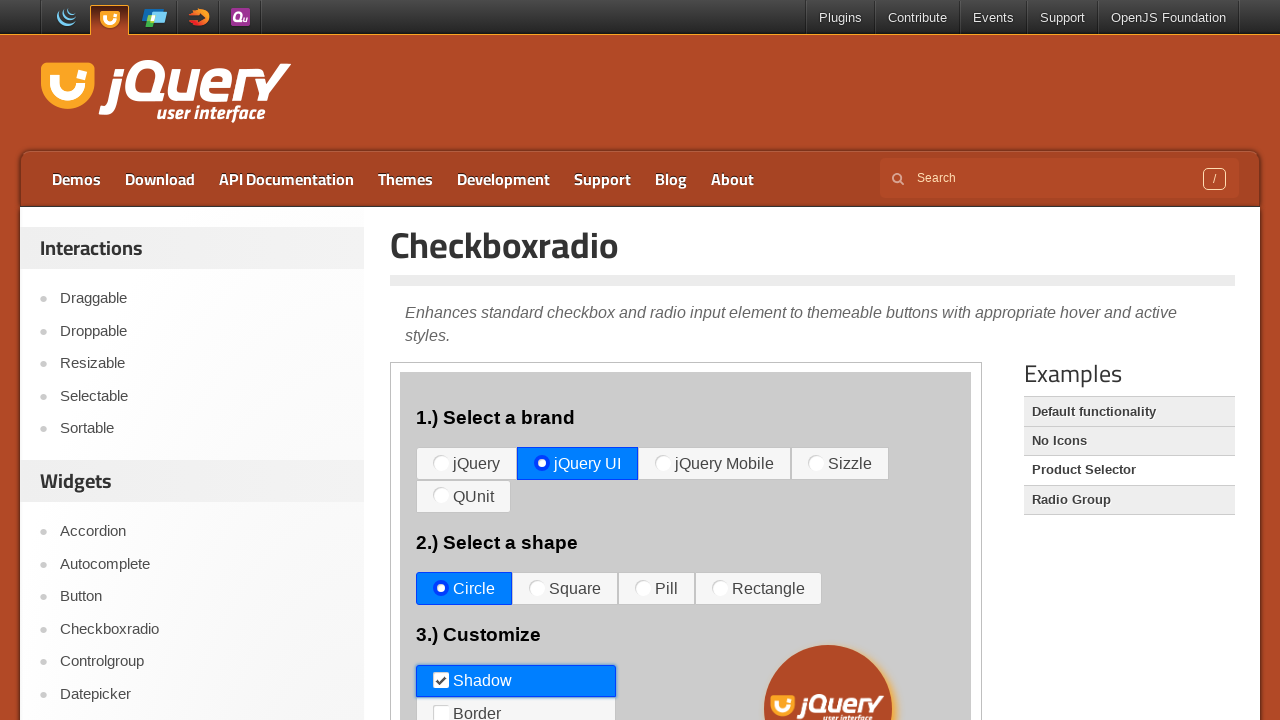

Clicked an unselected checkbox to select it at (441, 712) on iframe >> nth=0 >> internal:control=enter-frame >> xpath=/html/body/div/div[3]/d
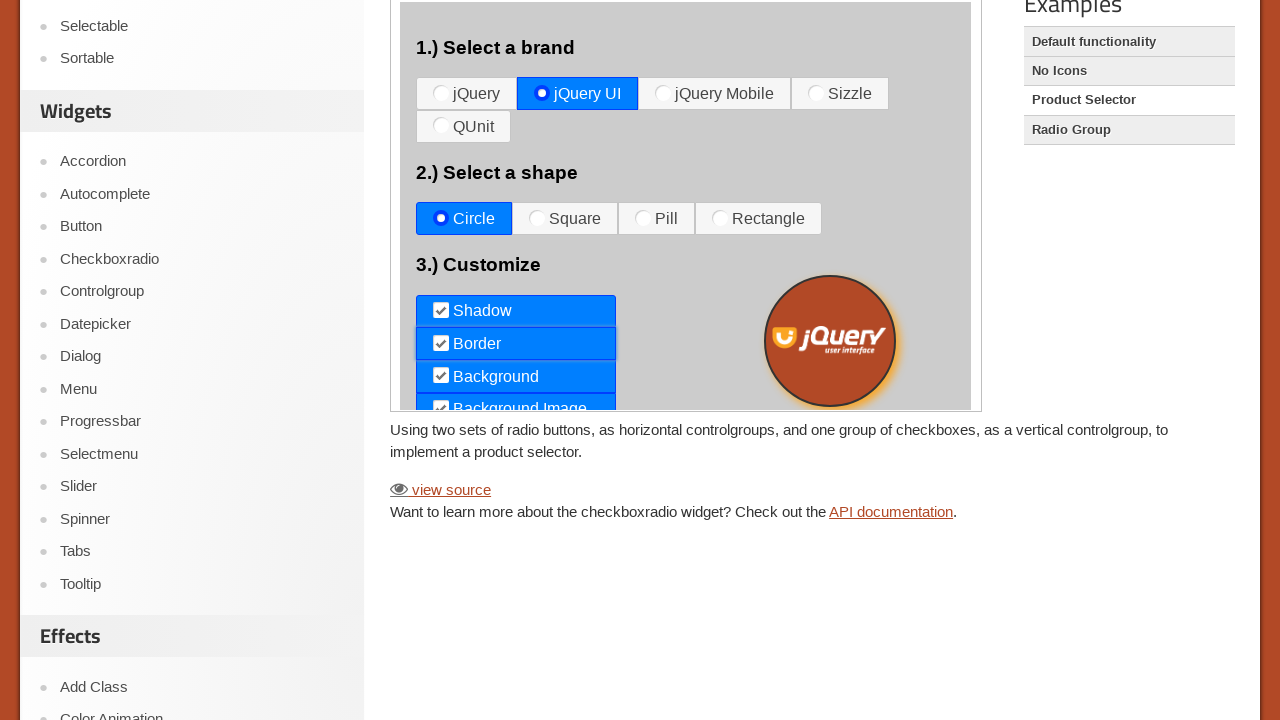

Completed selecting all unselected checkboxes
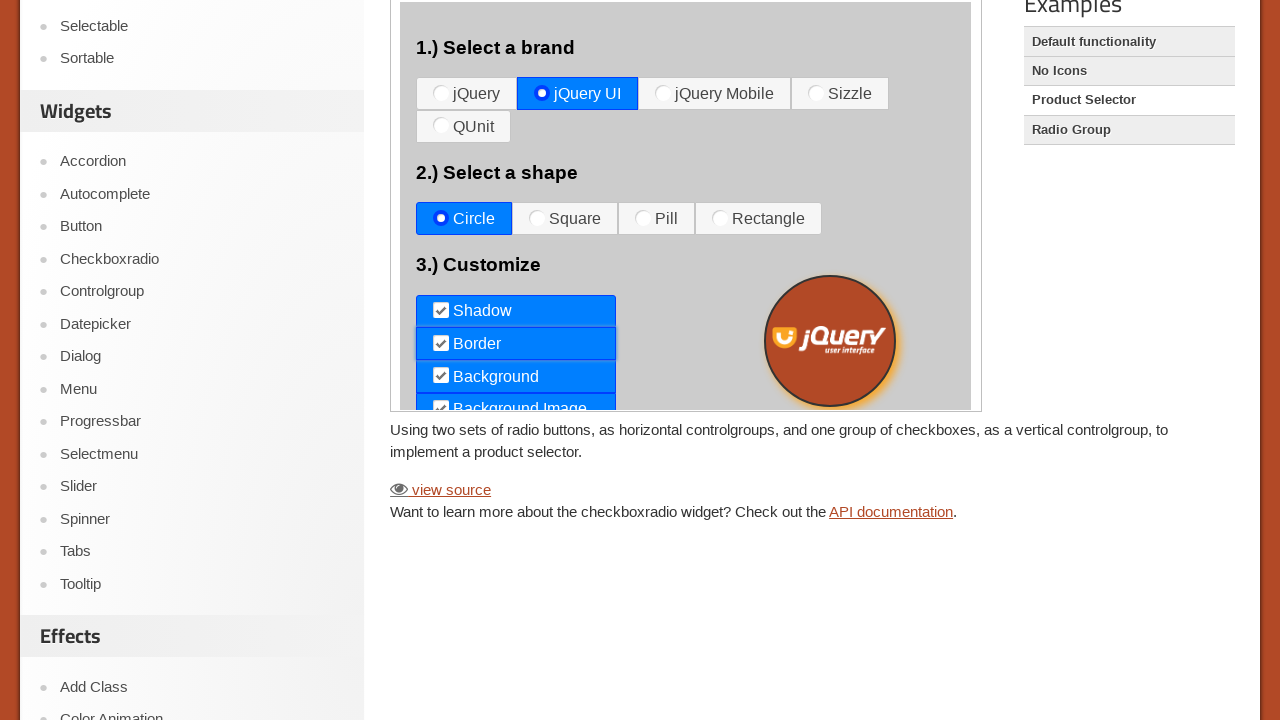

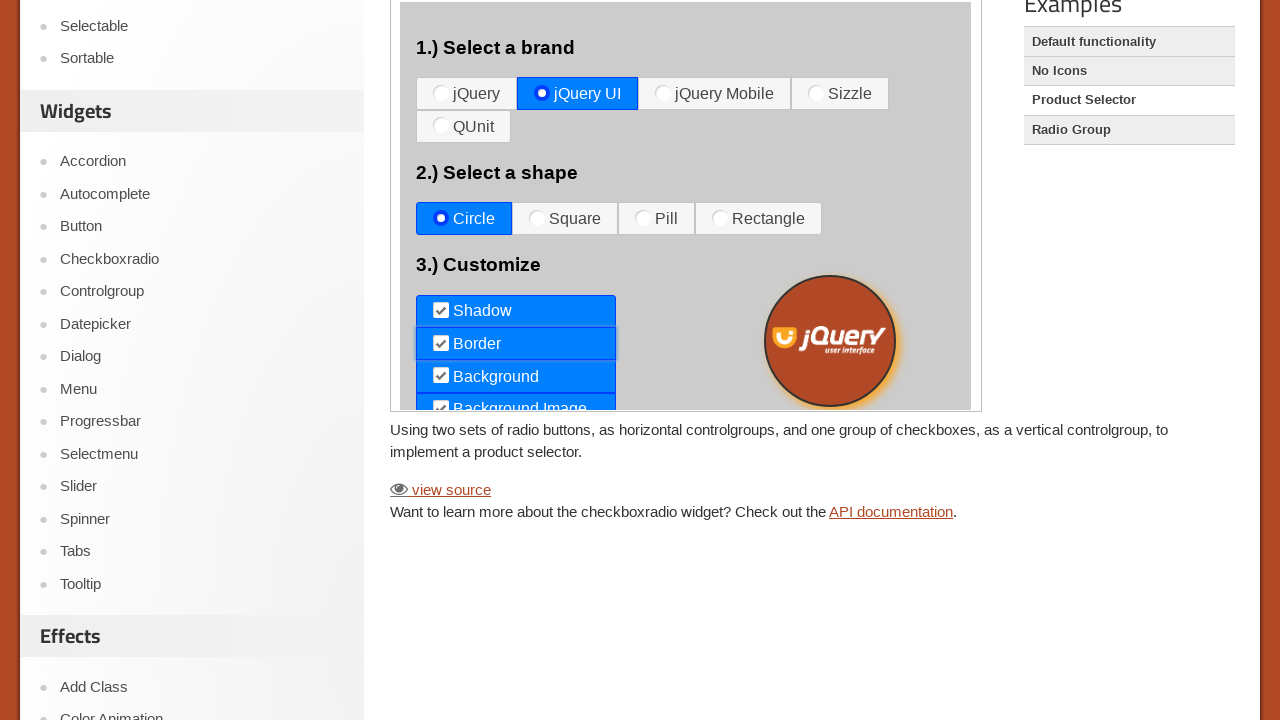